Tests clearing completed todos while keeping active todos

Starting URL: https://todomvc.com/examples/react/dist/

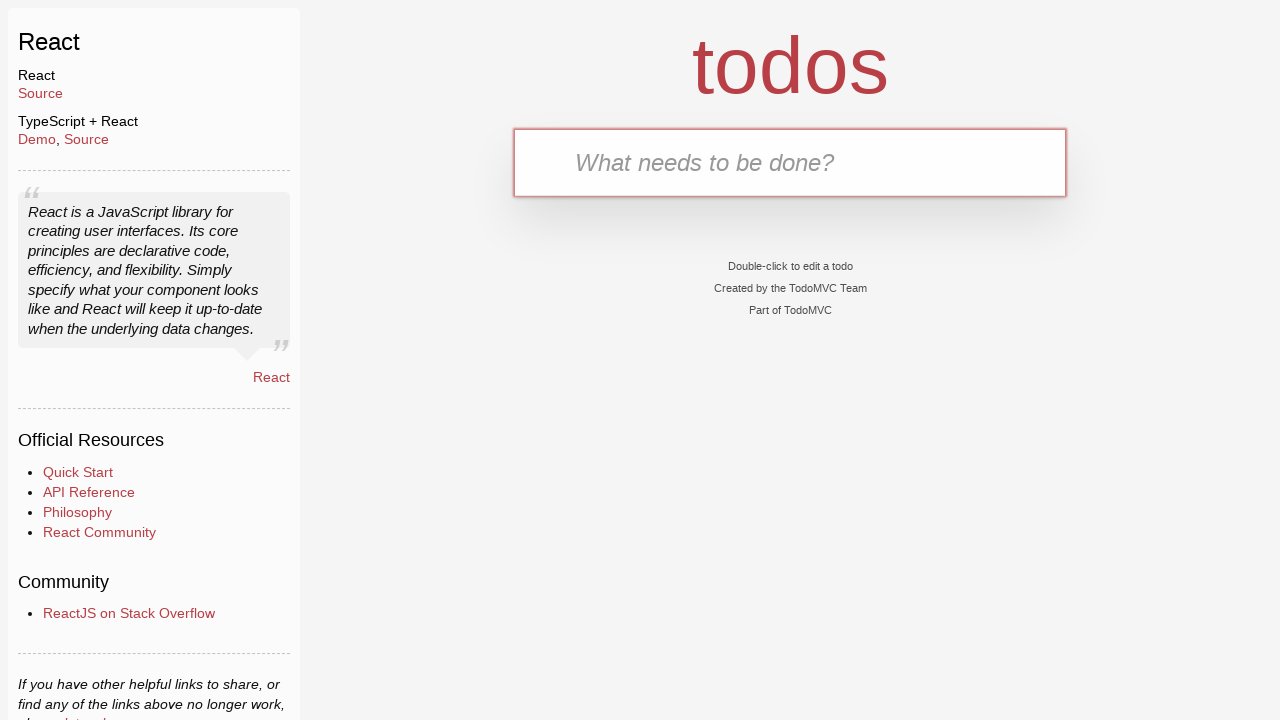

New todo input field is visible
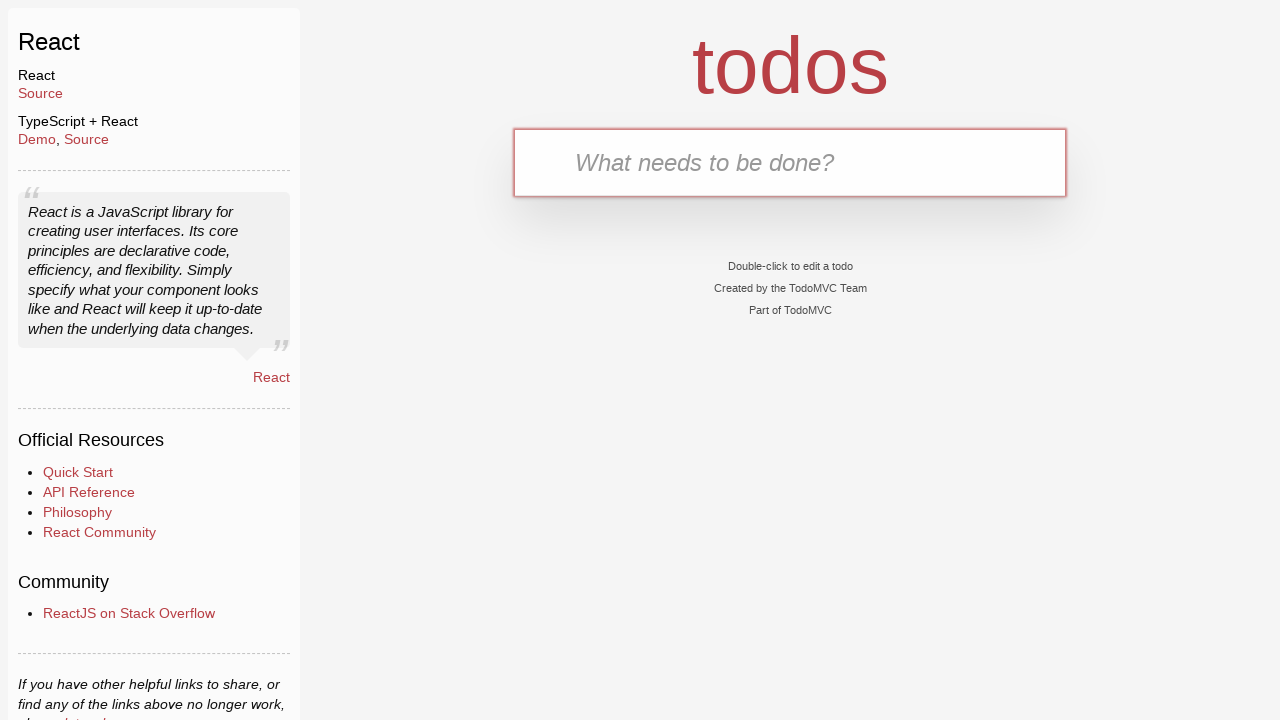

Filled todo input with 'ToDo0' on input.new-todo
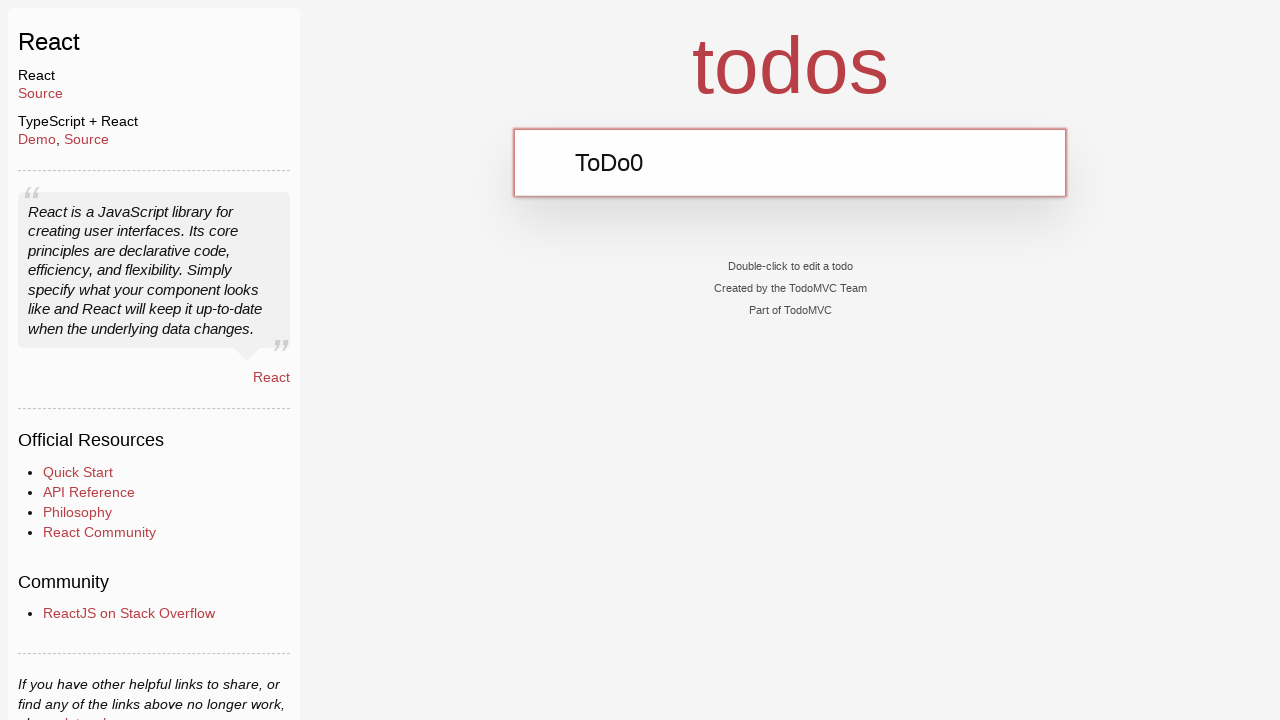

Pressed Enter to add 'ToDo0' to the list on input.new-todo
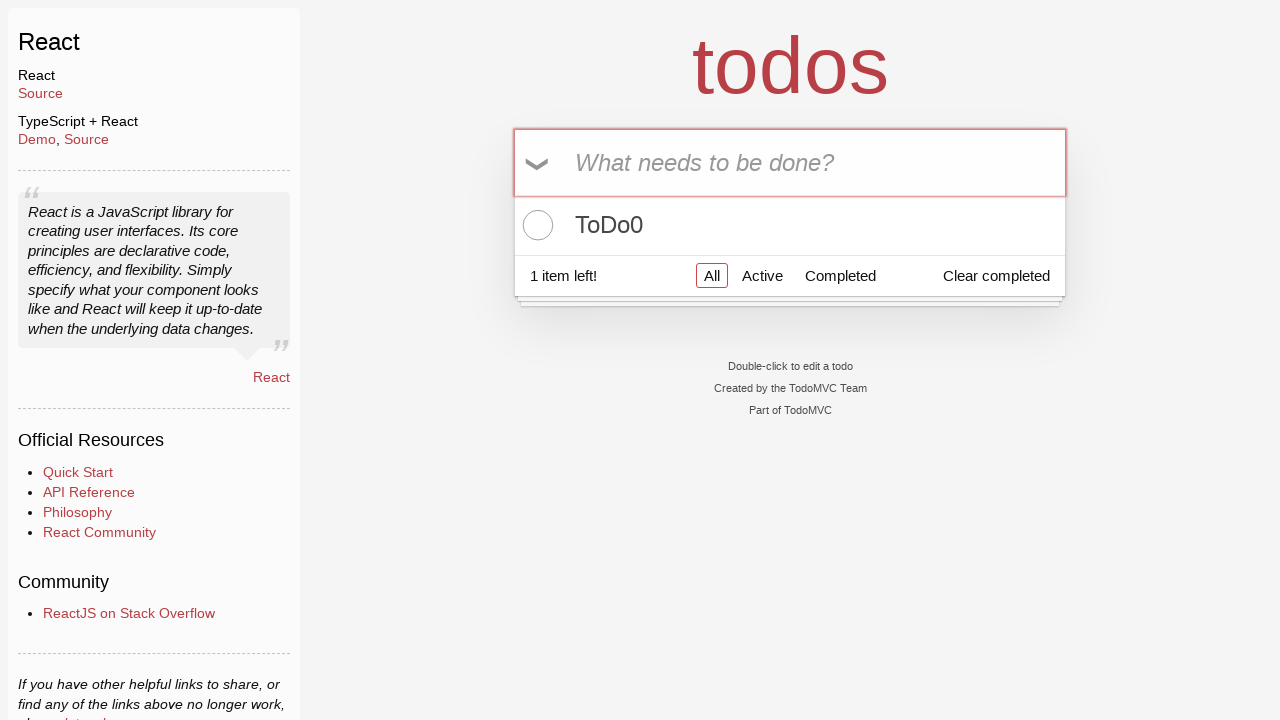

Filled todo input with 'ToDo1' on input.new-todo
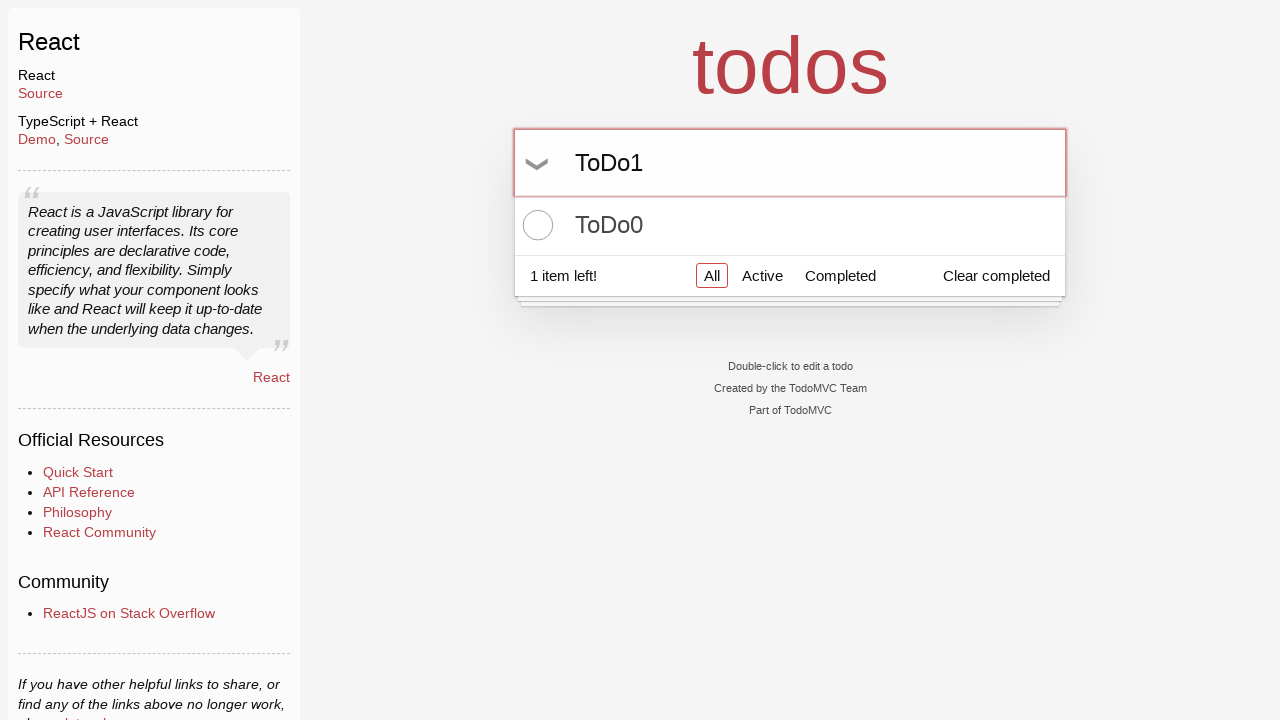

Pressed Enter to add 'ToDo1' to the list on input.new-todo
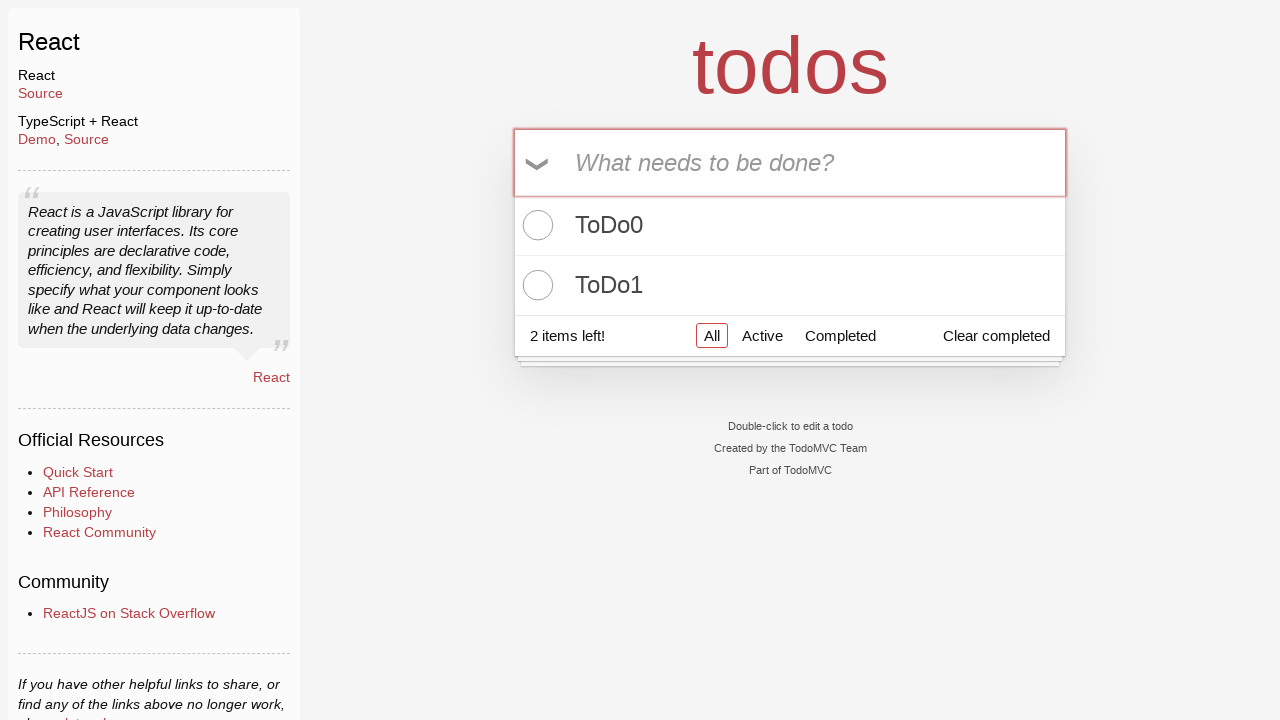

Filled todo input with 'ToDo2' on input.new-todo
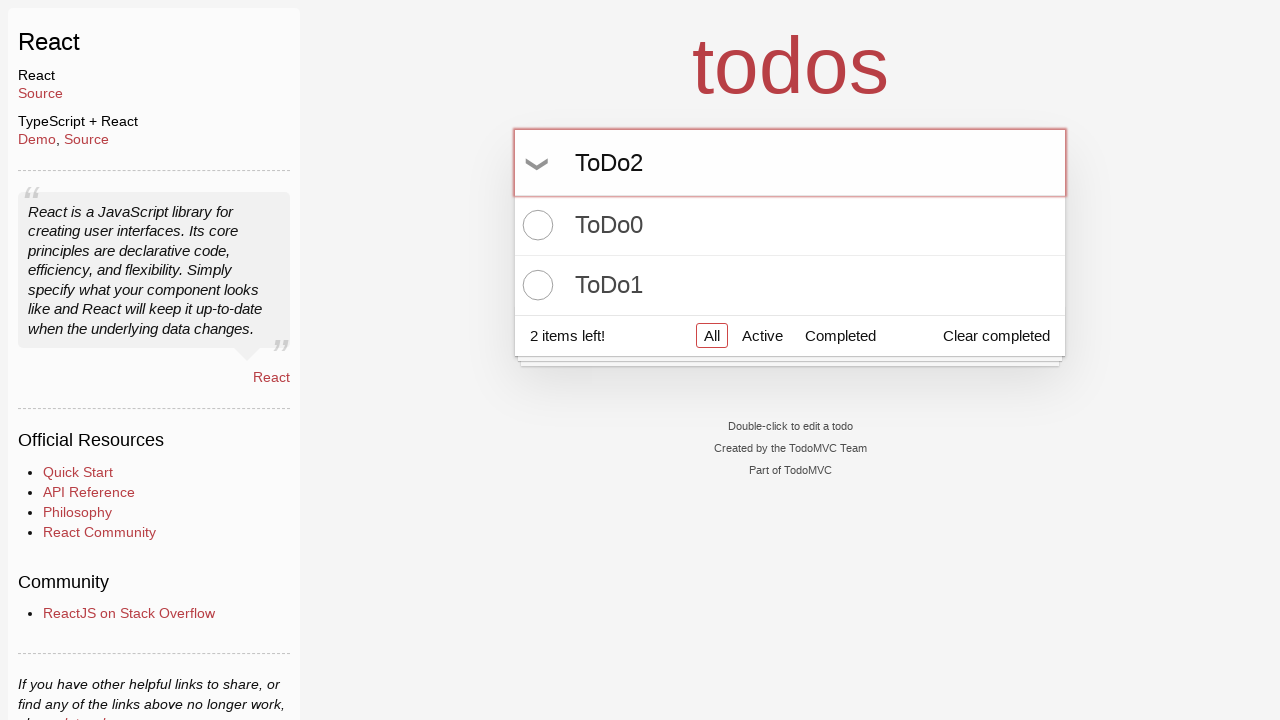

Pressed Enter to add 'ToDo2' to the list on input.new-todo
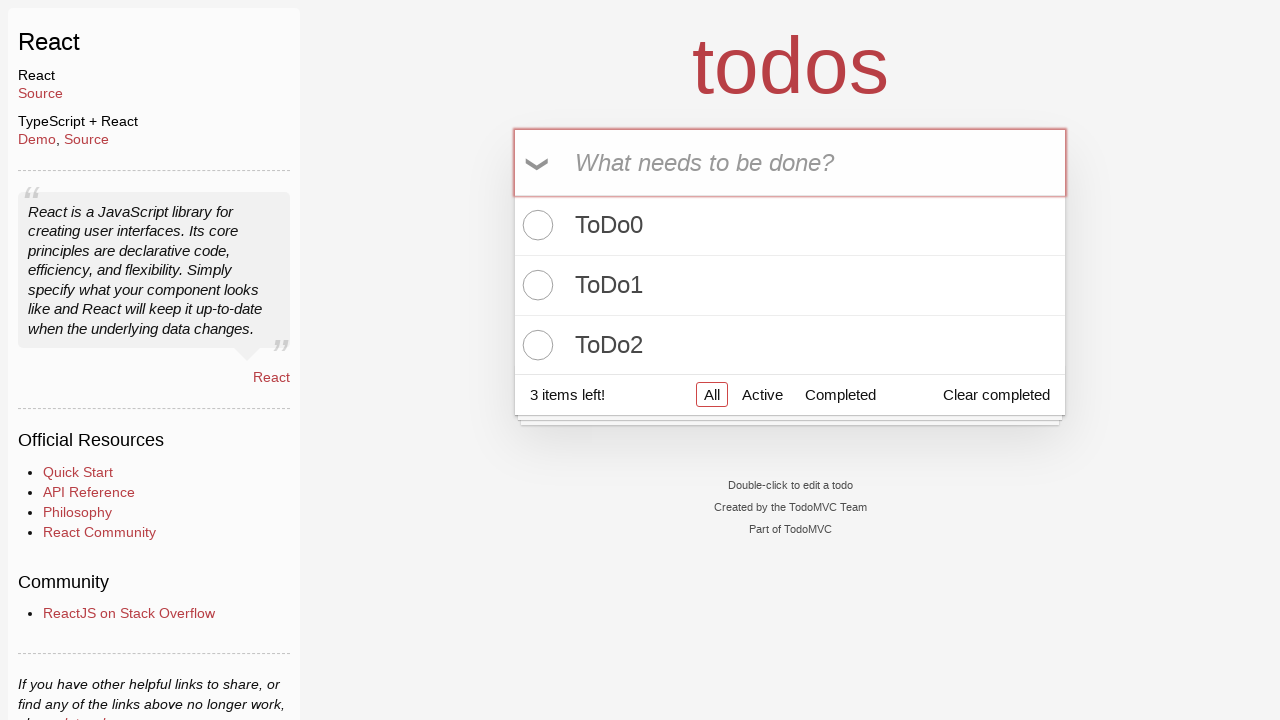

Filled todo input with 'ToDo3' on input.new-todo
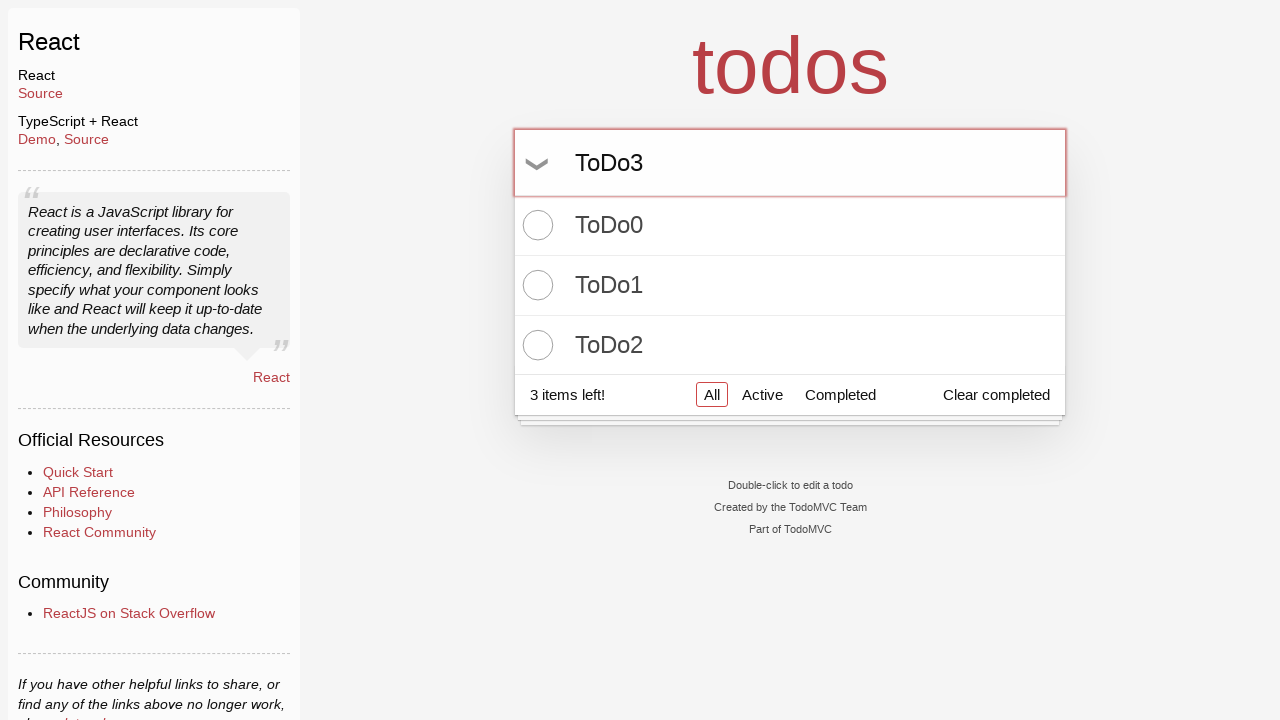

Pressed Enter to add 'ToDo3' to the list on input.new-todo
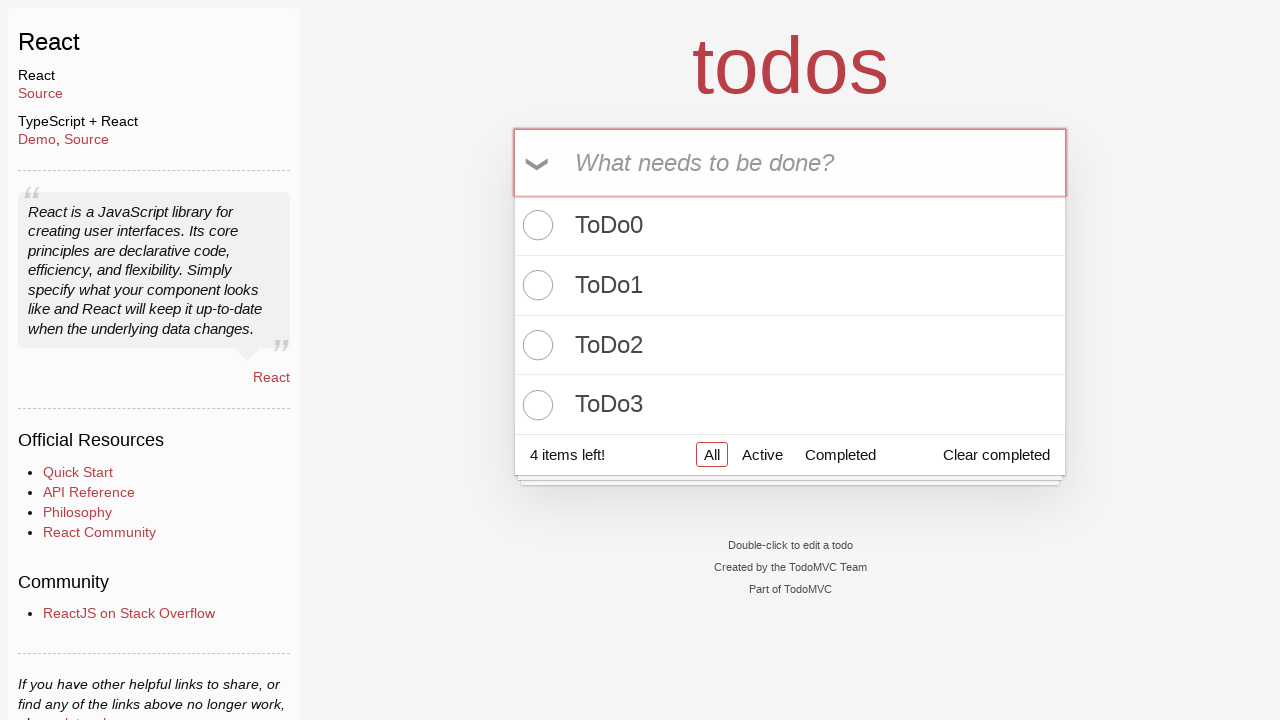

Filled todo input with 'ToDo4' on input.new-todo
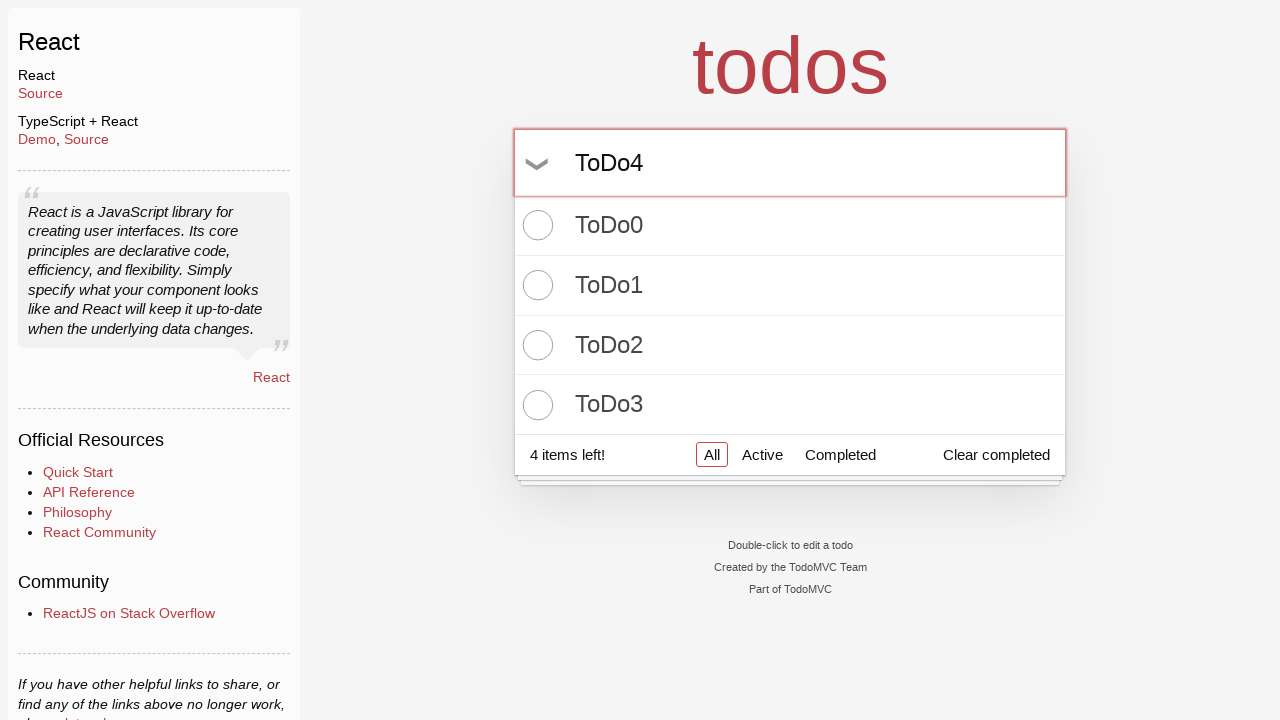

Pressed Enter to add 'ToDo4' to the list on input.new-todo
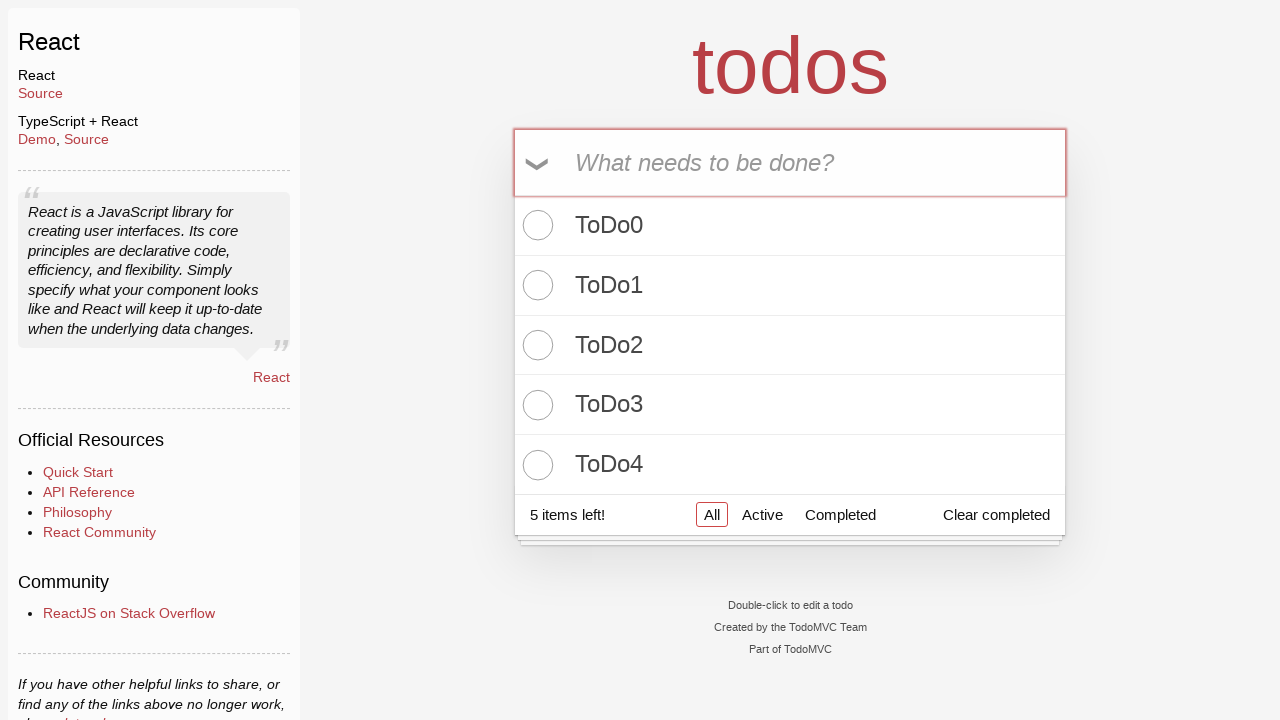

Filled todo input with 'ToDo5' on input.new-todo
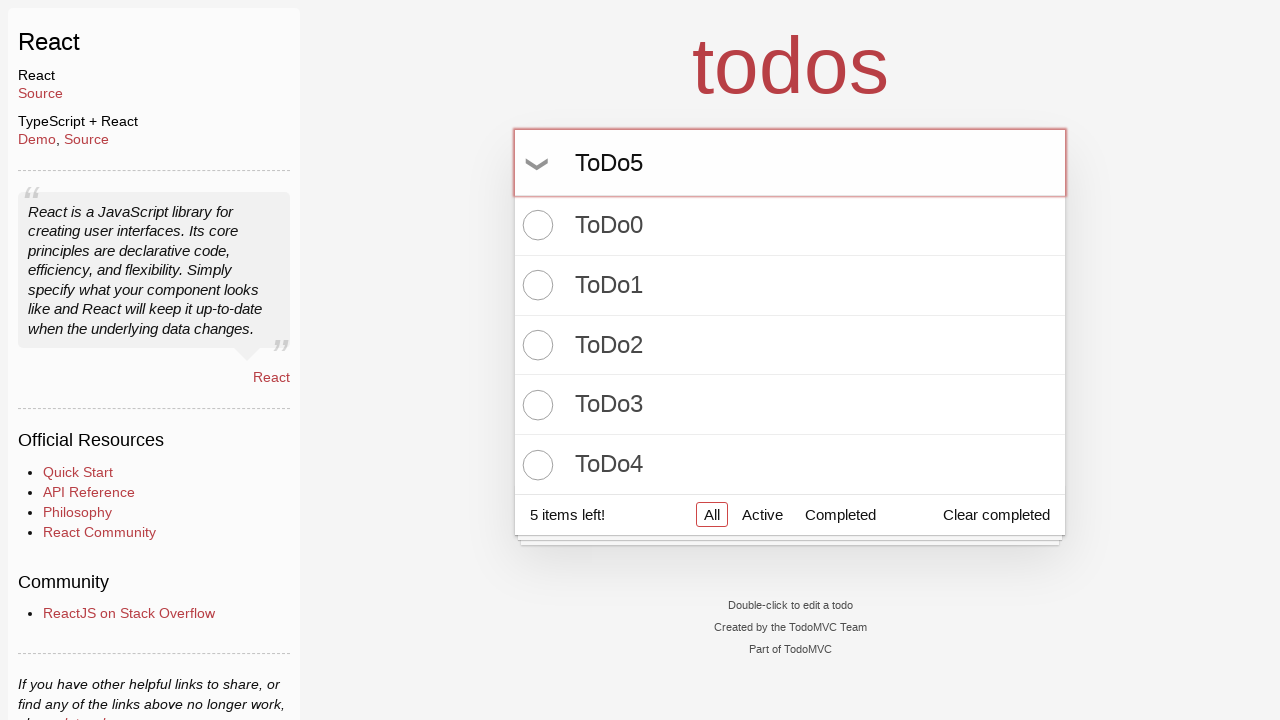

Pressed Enter to add 'ToDo5' to the list on input.new-todo
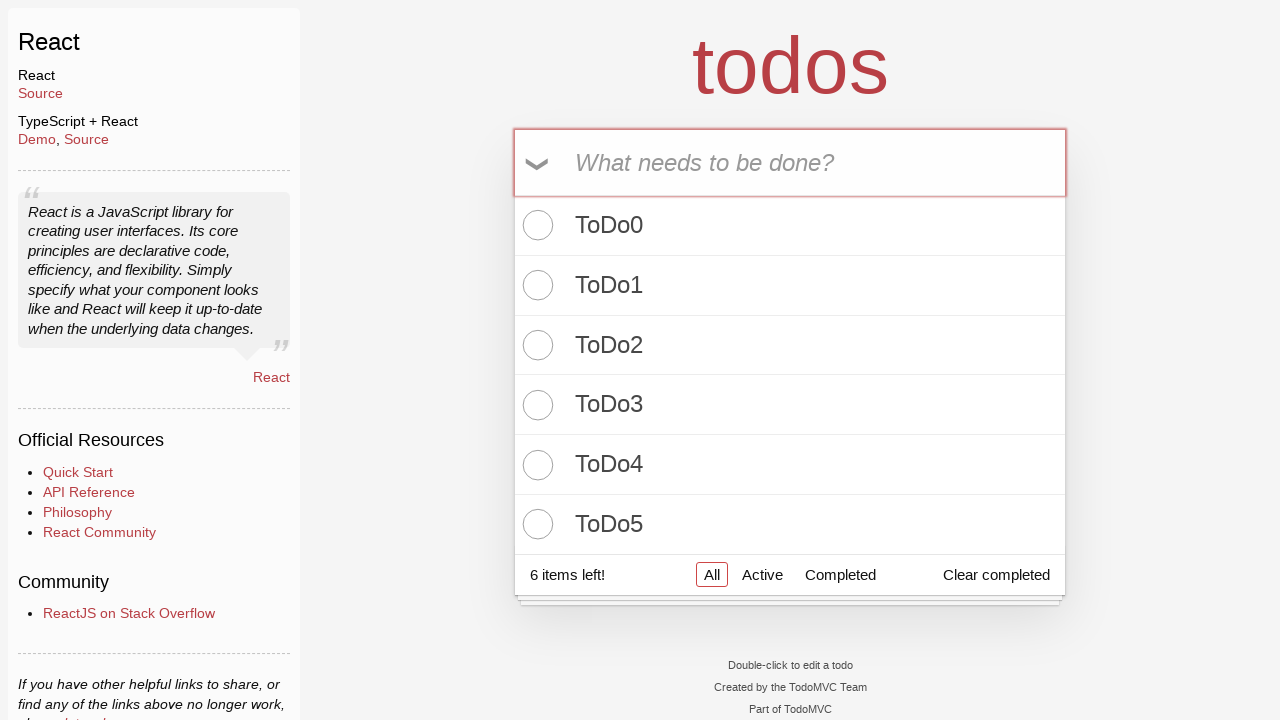

Filled todo input with 'ToDo6' on input.new-todo
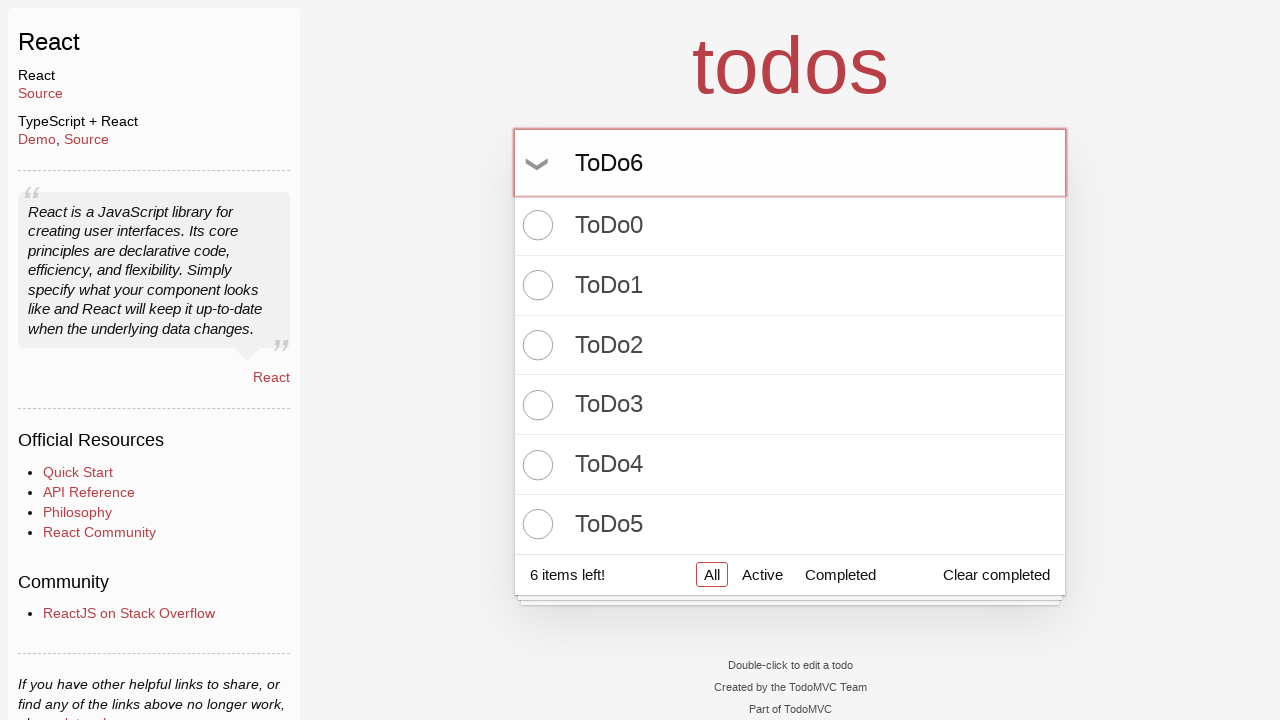

Pressed Enter to add 'ToDo6' to the list on input.new-todo
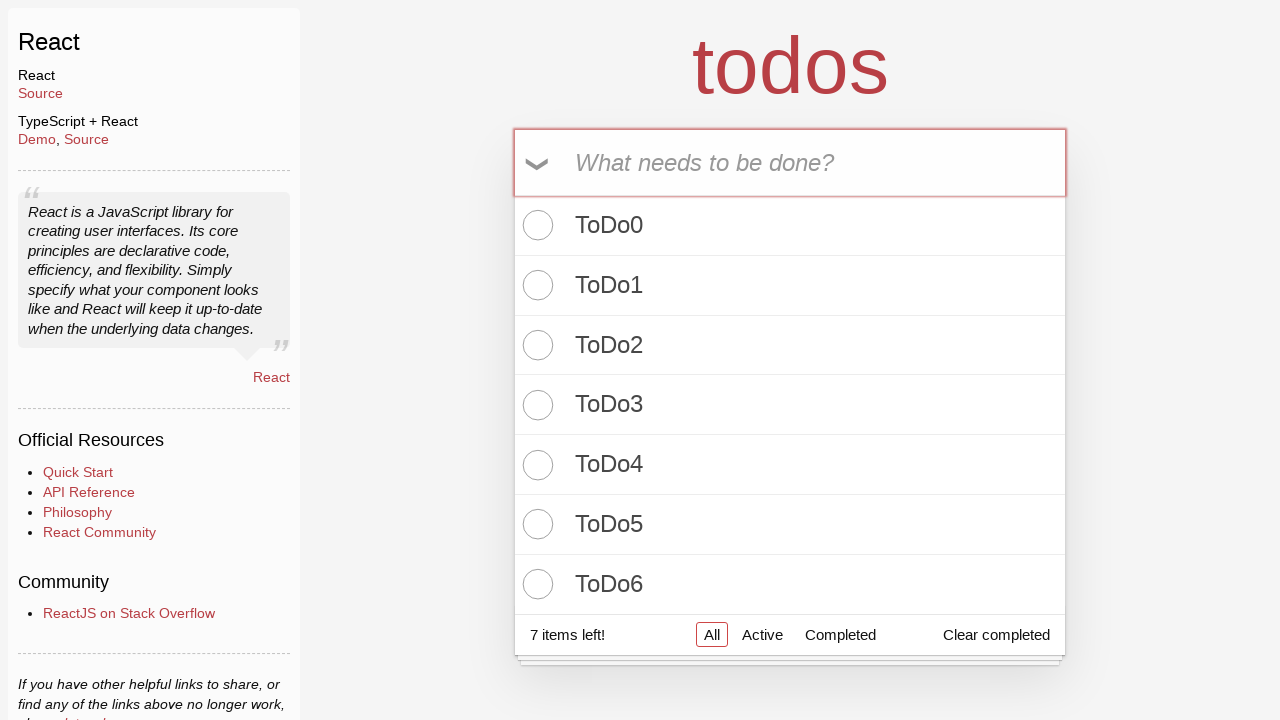

Filled todo input with 'ToDo7' on input.new-todo
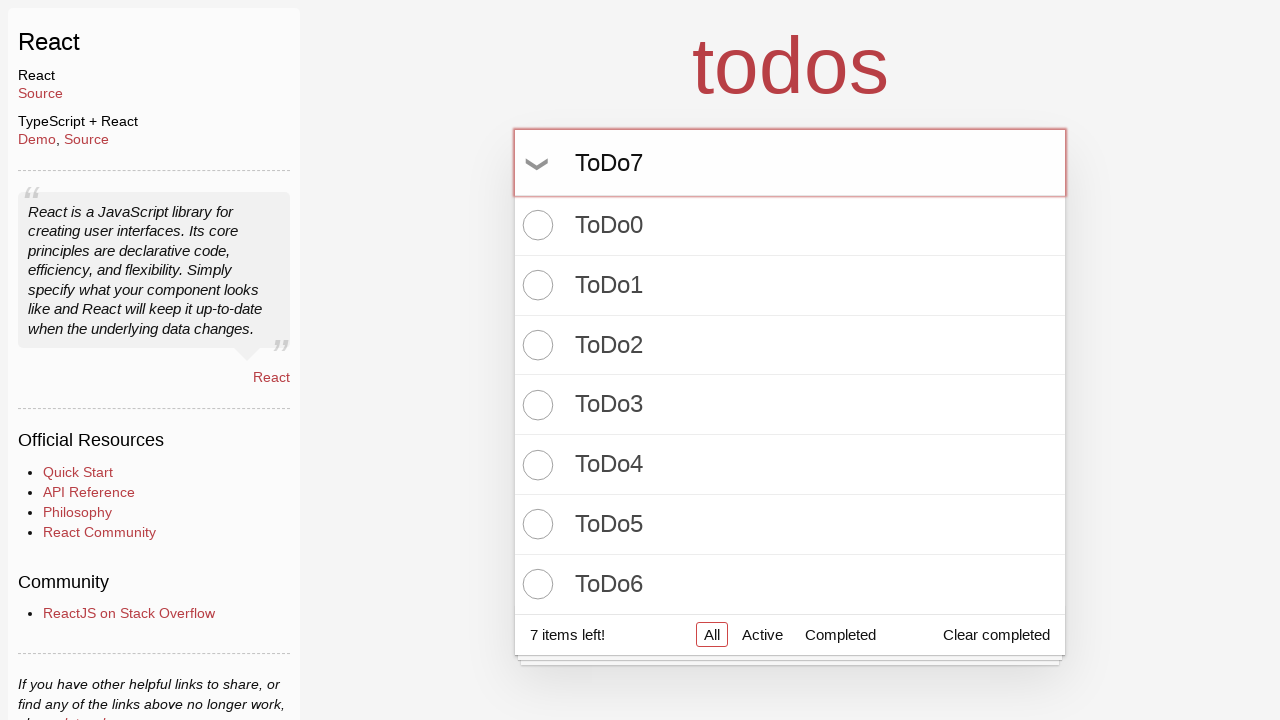

Pressed Enter to add 'ToDo7' to the list on input.new-todo
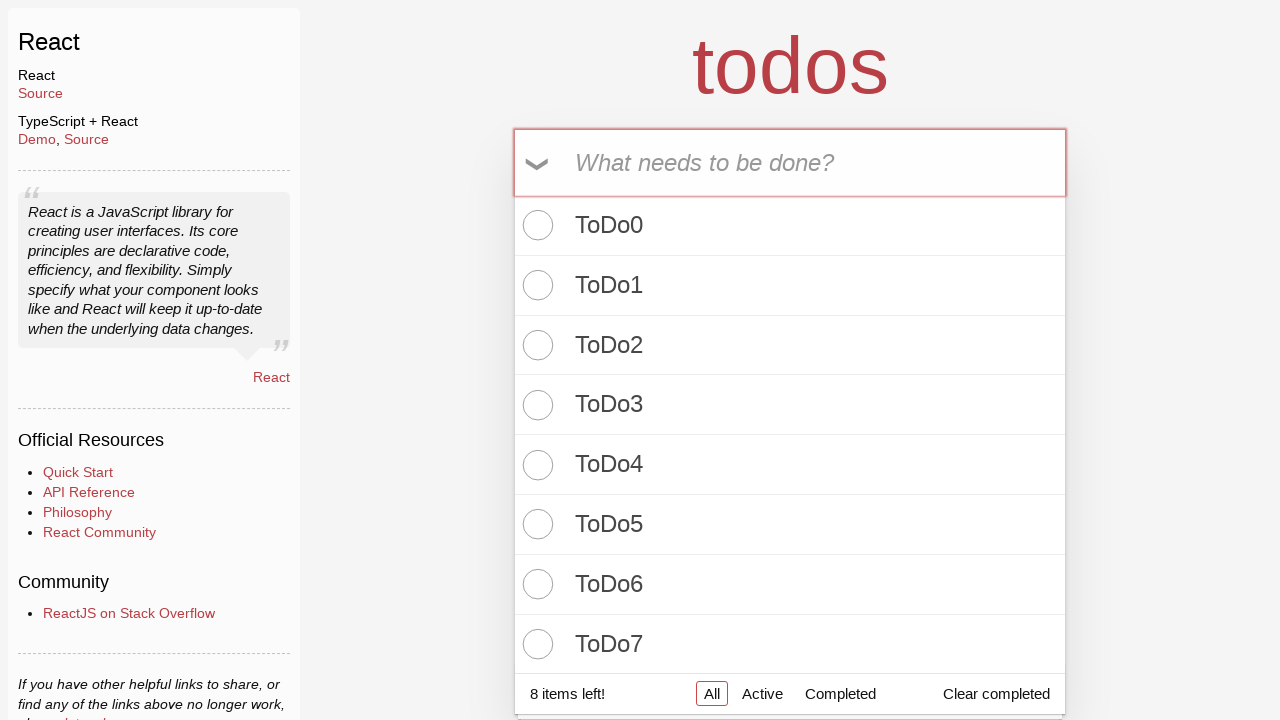

Filled todo input with 'ToDo8' on input.new-todo
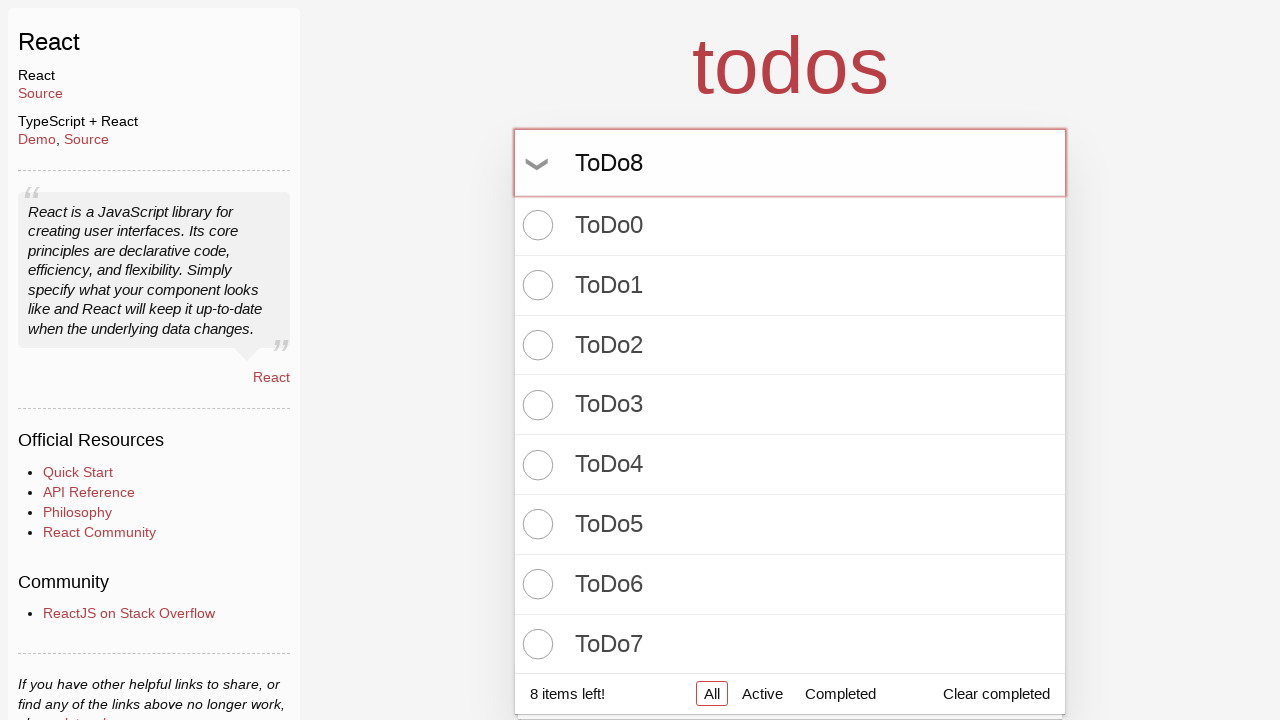

Pressed Enter to add 'ToDo8' to the list on input.new-todo
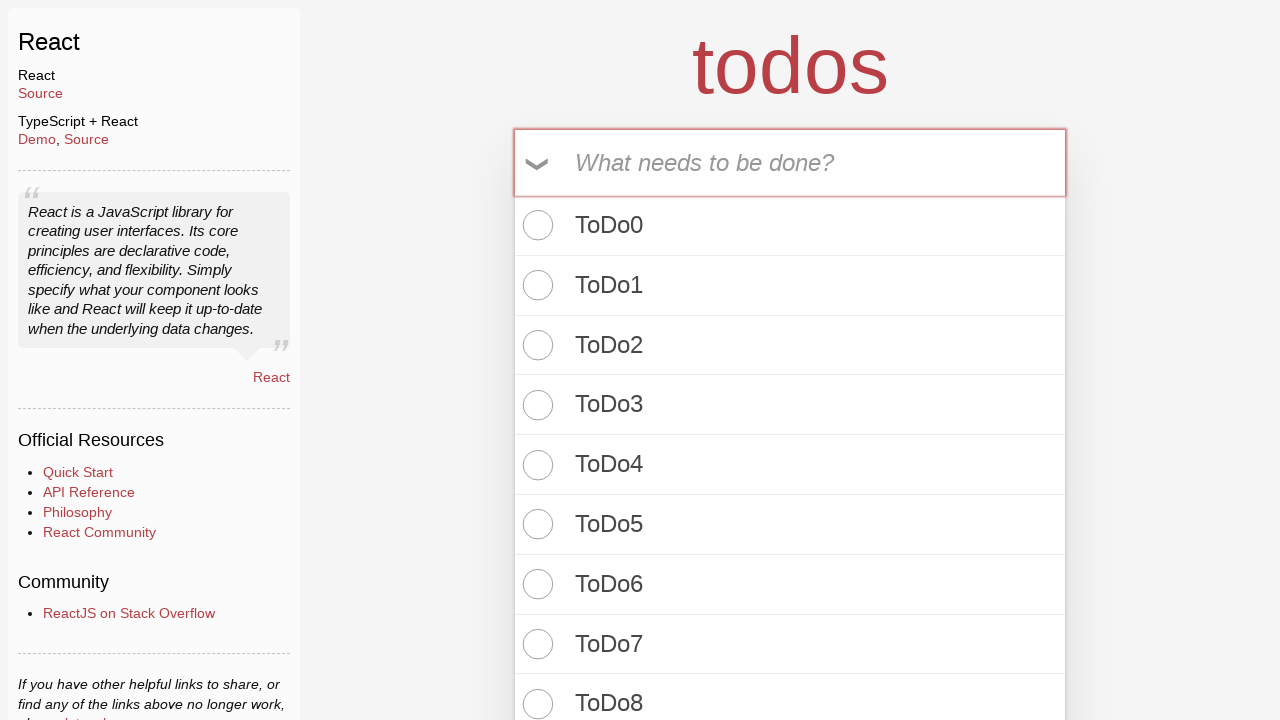

Filled todo input with 'ToDo9' on input.new-todo
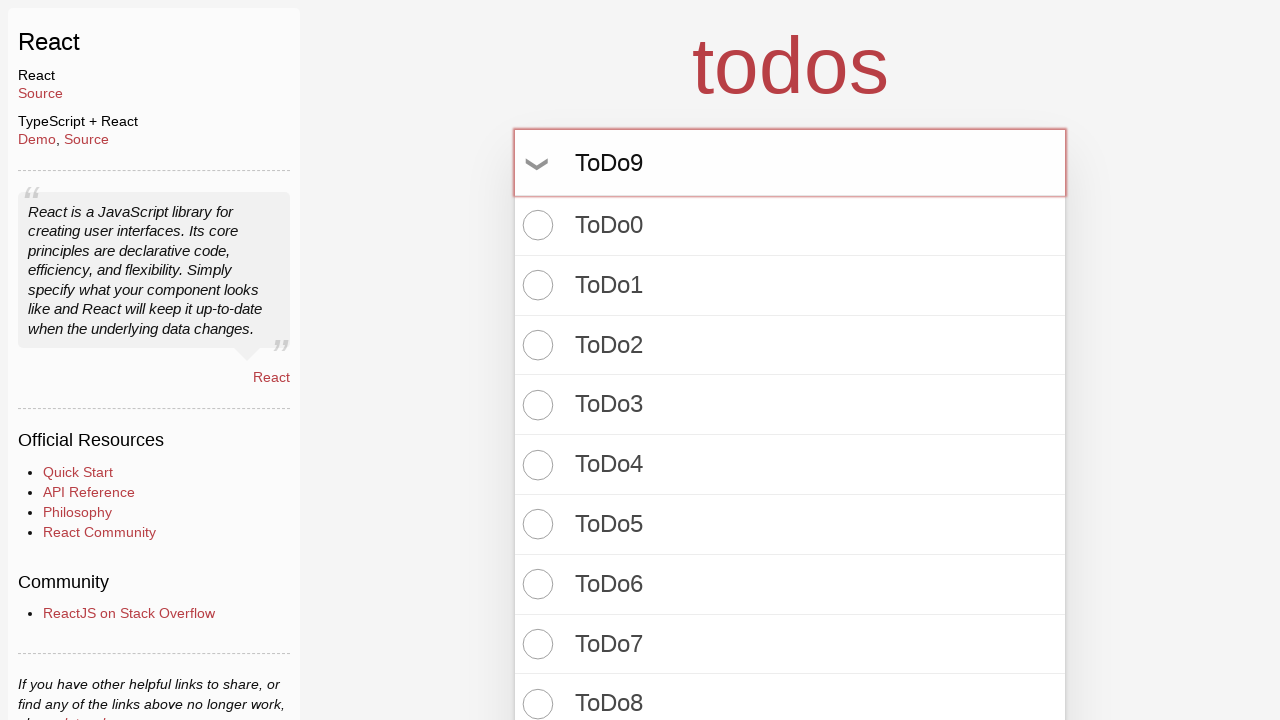

Pressed Enter to add 'ToDo9' to the list on input.new-todo
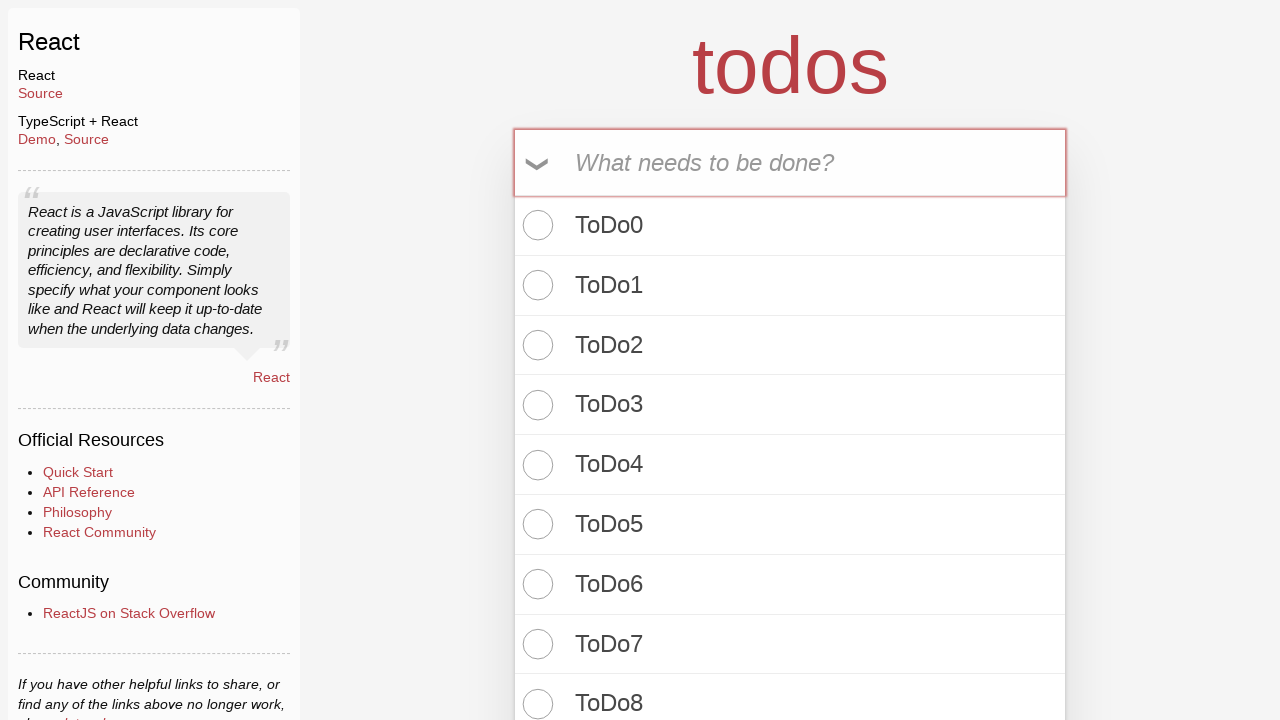

Todo count element is visible
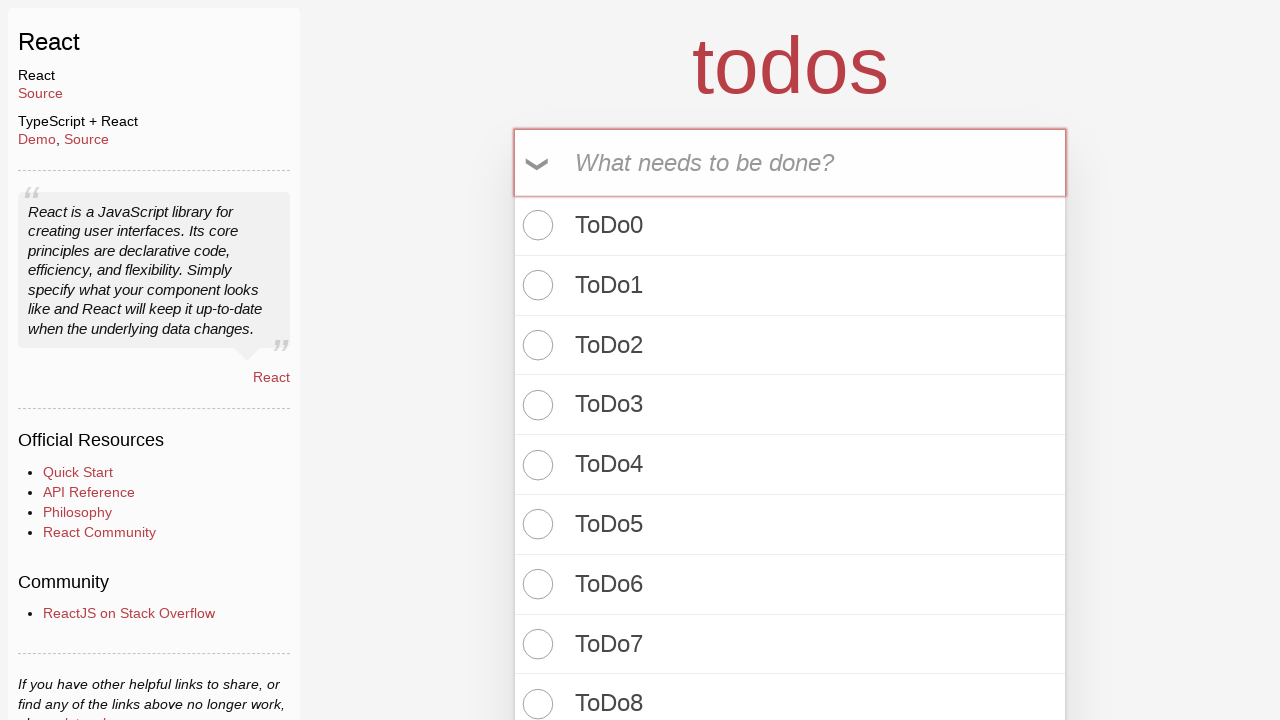

Verified that 10 items are left
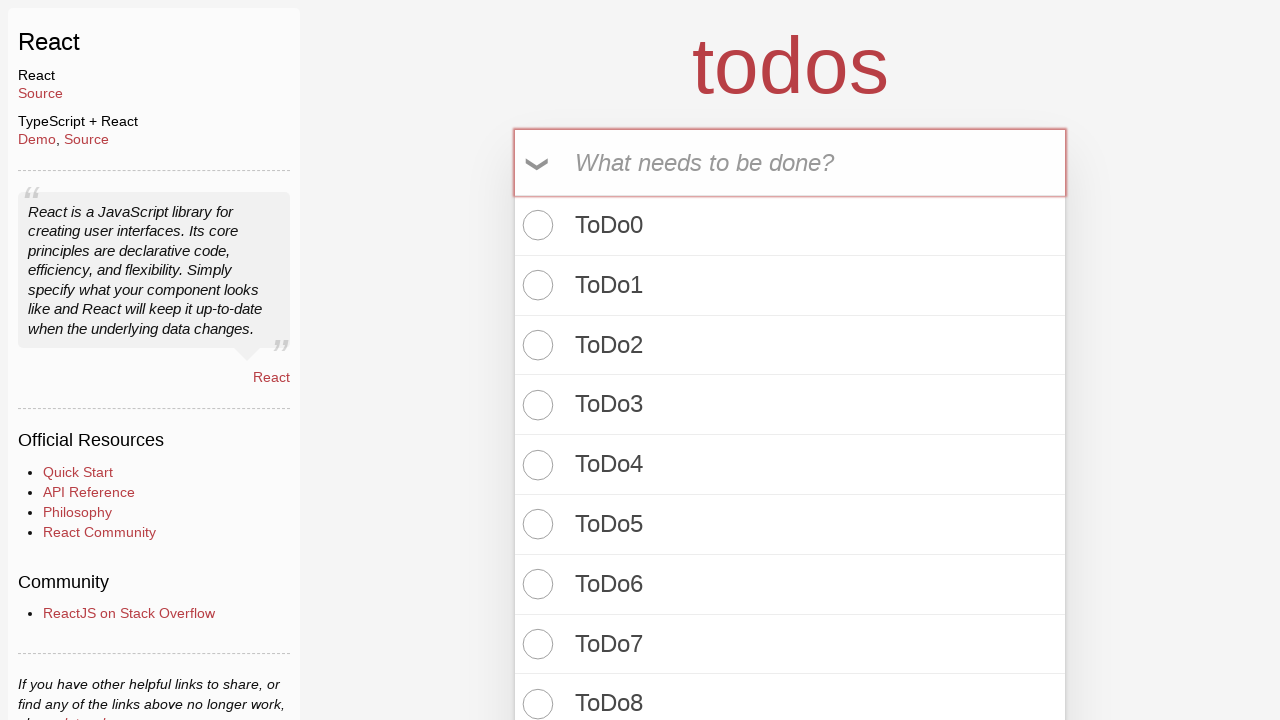

Verified that 10 todo items are displayed in the list
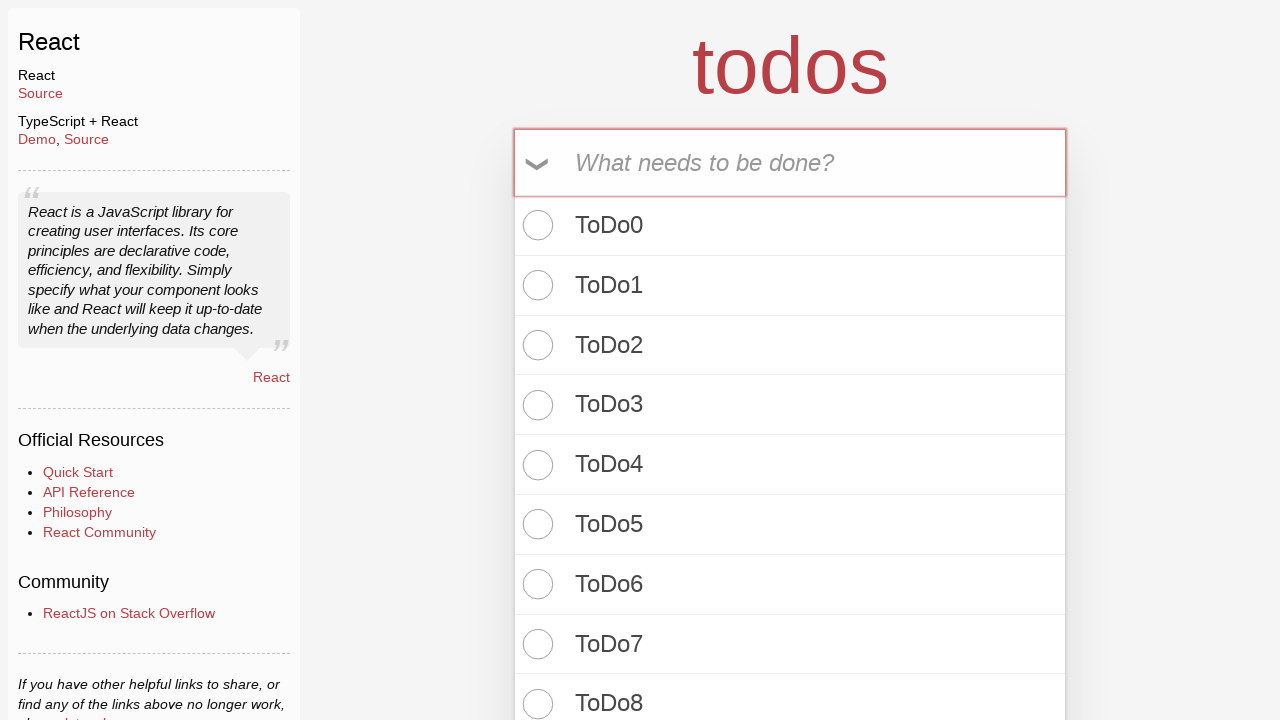

Toggled 'ToDo0' as completed at (535, 225) on //label[contains(text(), 'ToDo0')]/../input[@class='toggle']
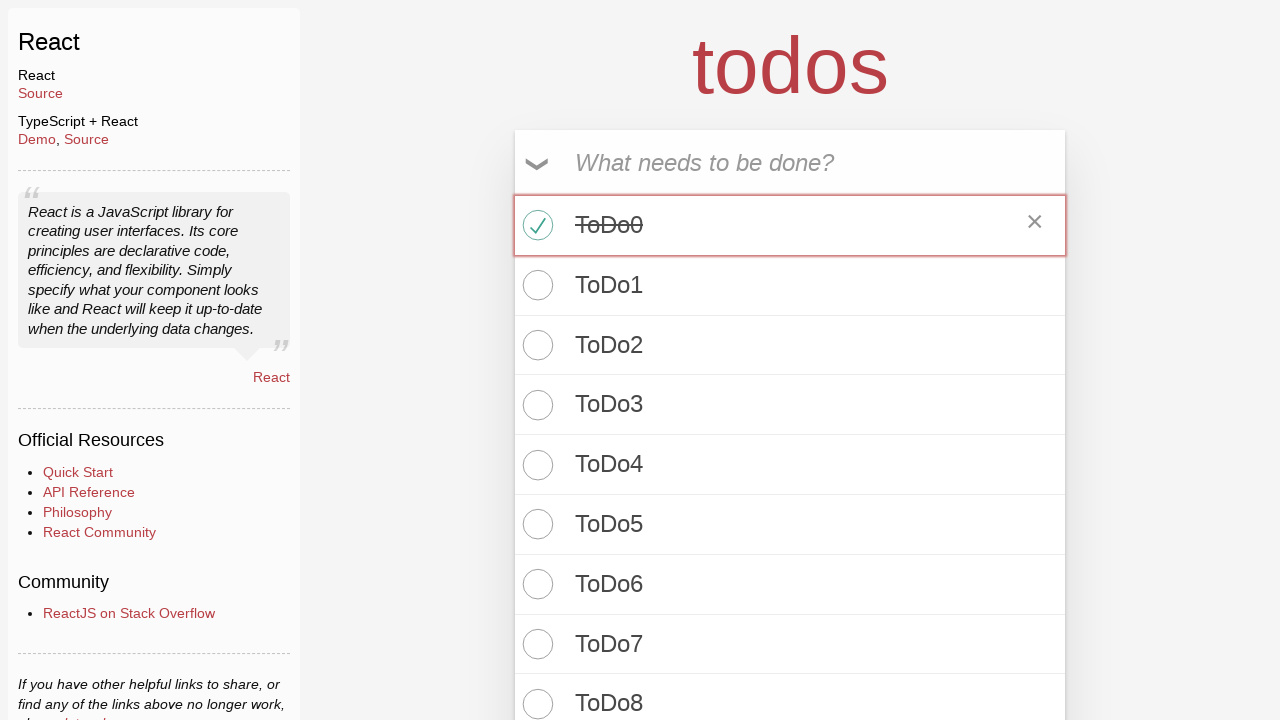

Toggled 'ToDo1' as completed at (535, 285) on //label[contains(text(), 'ToDo1')]/../input[@class='toggle']
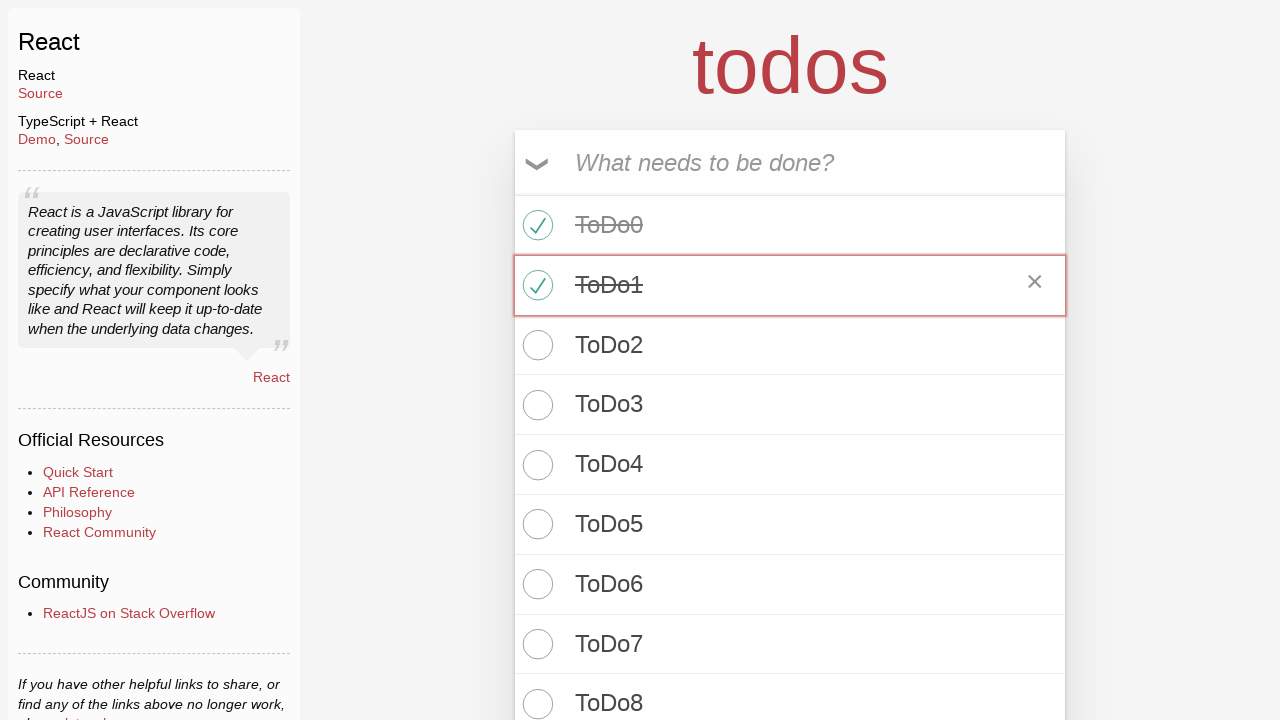

Toggled 'ToDo2' as completed at (535, 345) on //label[contains(text(), 'ToDo2')]/../input[@class='toggle']
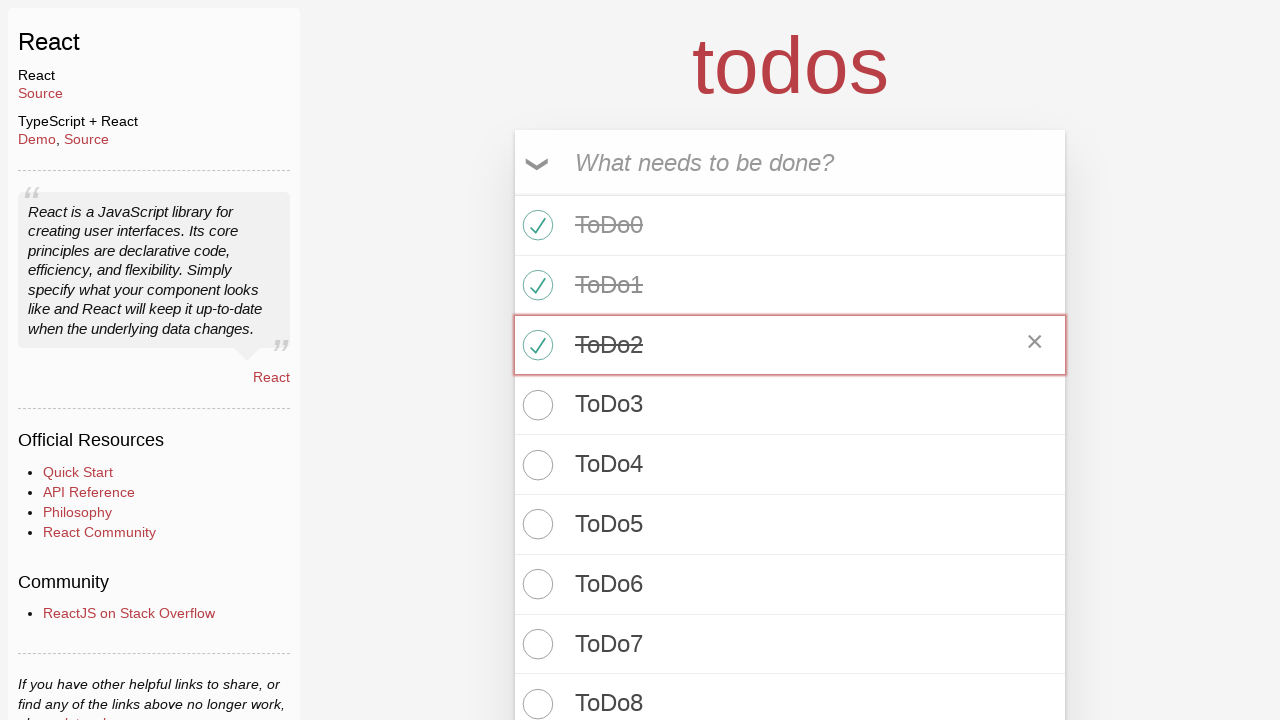

Toggled 'ToDo3' as completed at (535, 405) on //label[contains(text(), 'ToDo3')]/../input[@class='toggle']
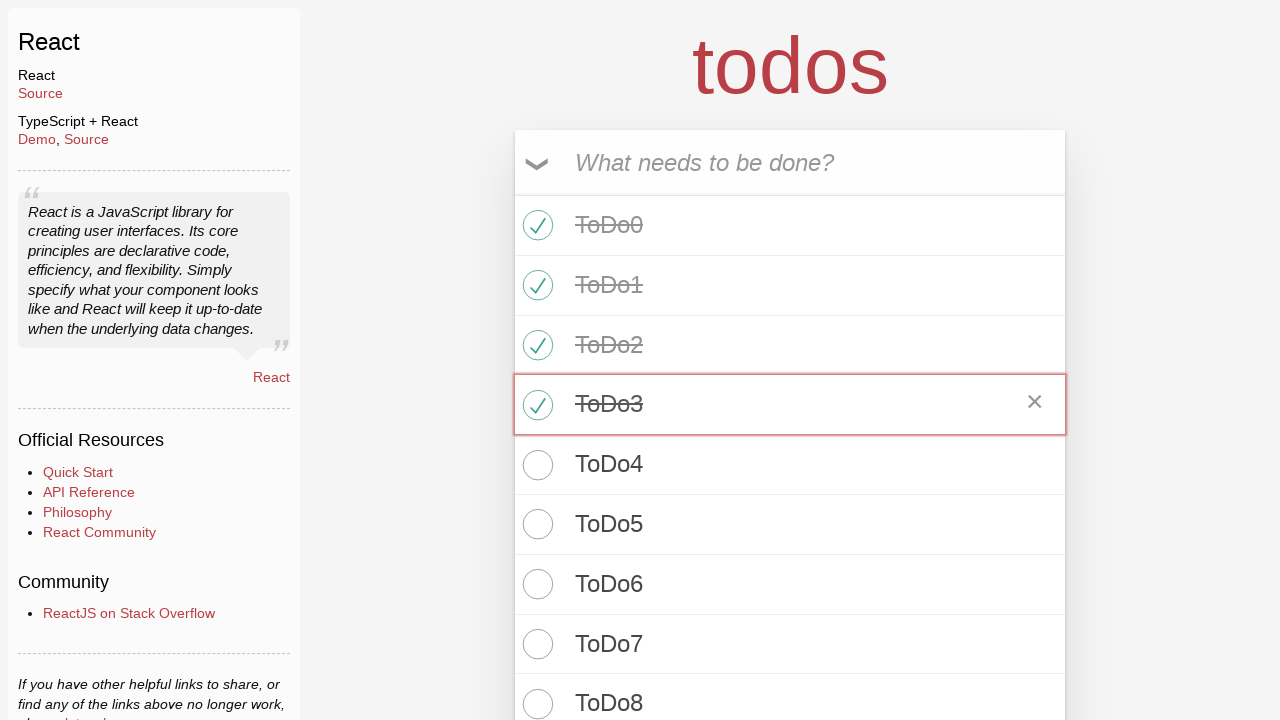

Toggled 'ToDo4' as completed at (535, 465) on //label[contains(text(), 'ToDo4')]/../input[@class='toggle']
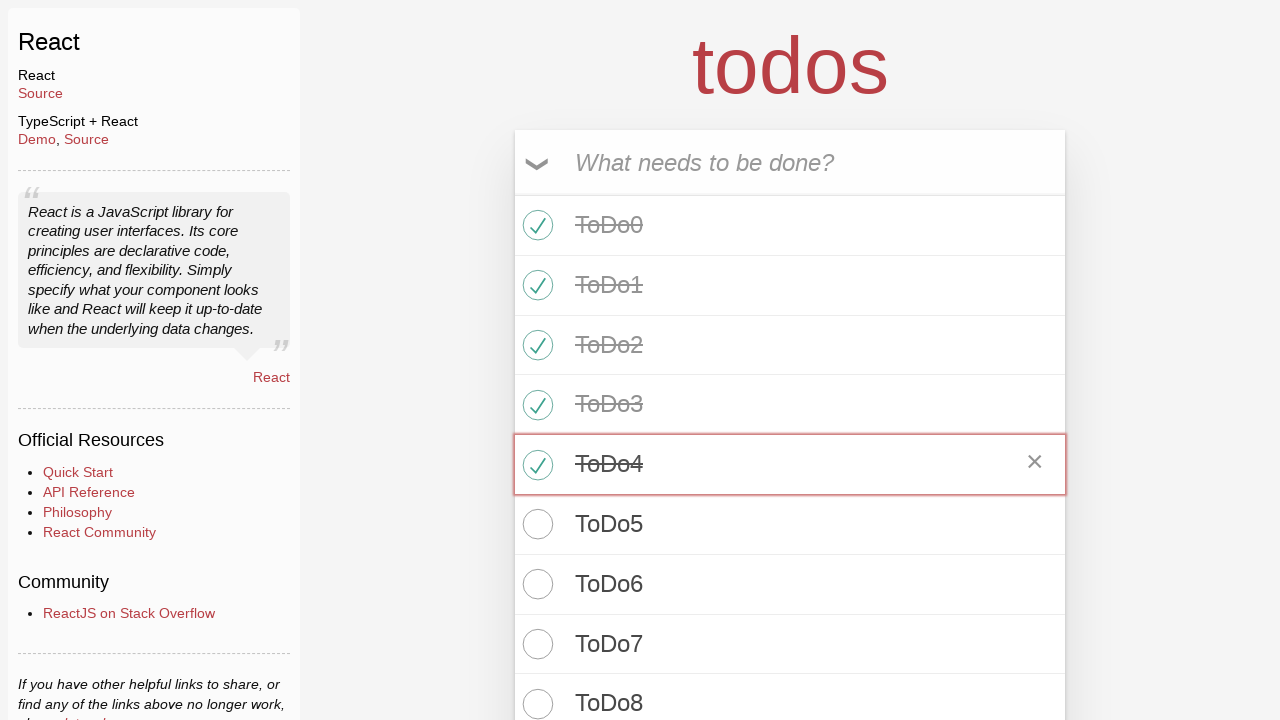

Verified that 5 items are left after completing 5 todos
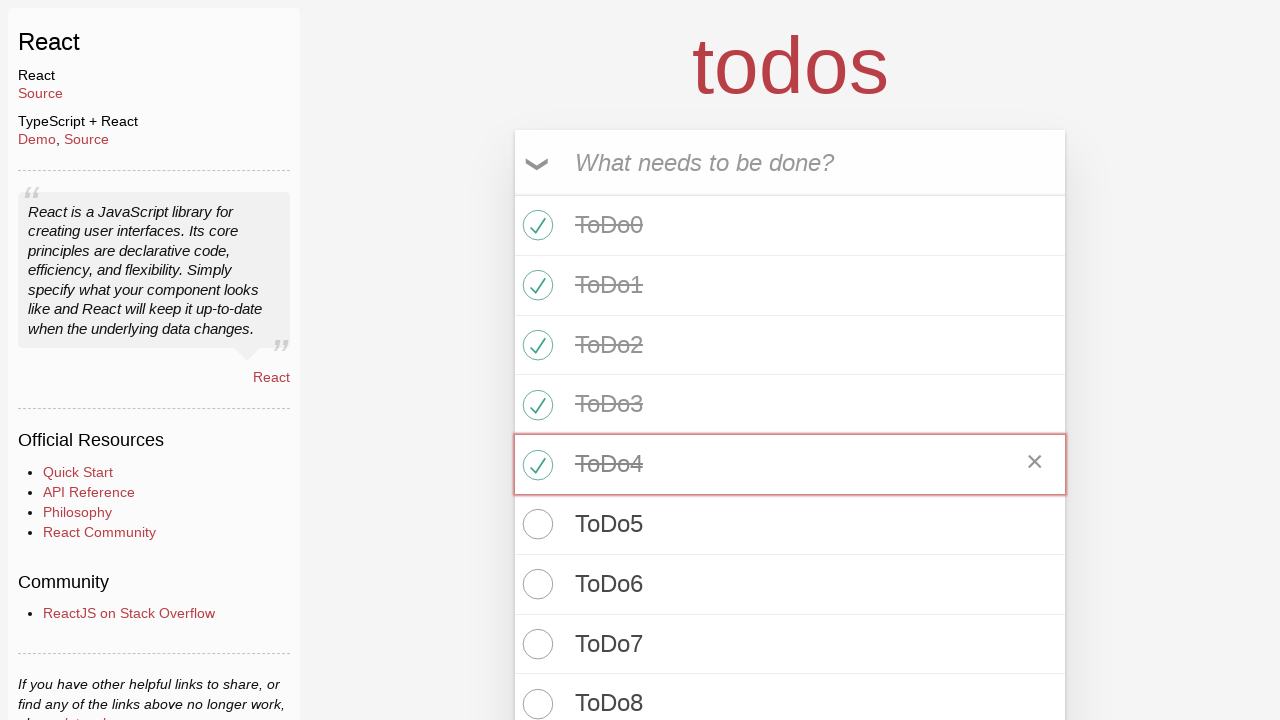

Verified that 10 total todo items are still displayed
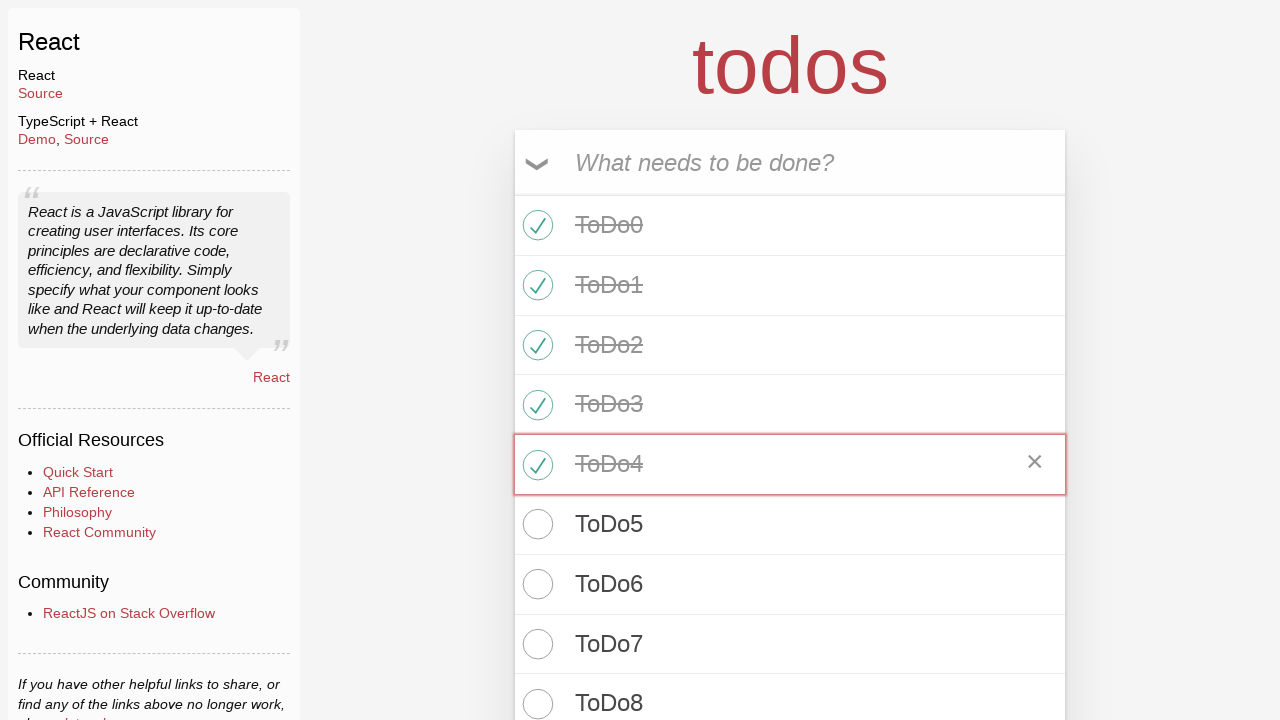

Clicked the 'Clear completed' button at (996, 568) on button.clear-completed
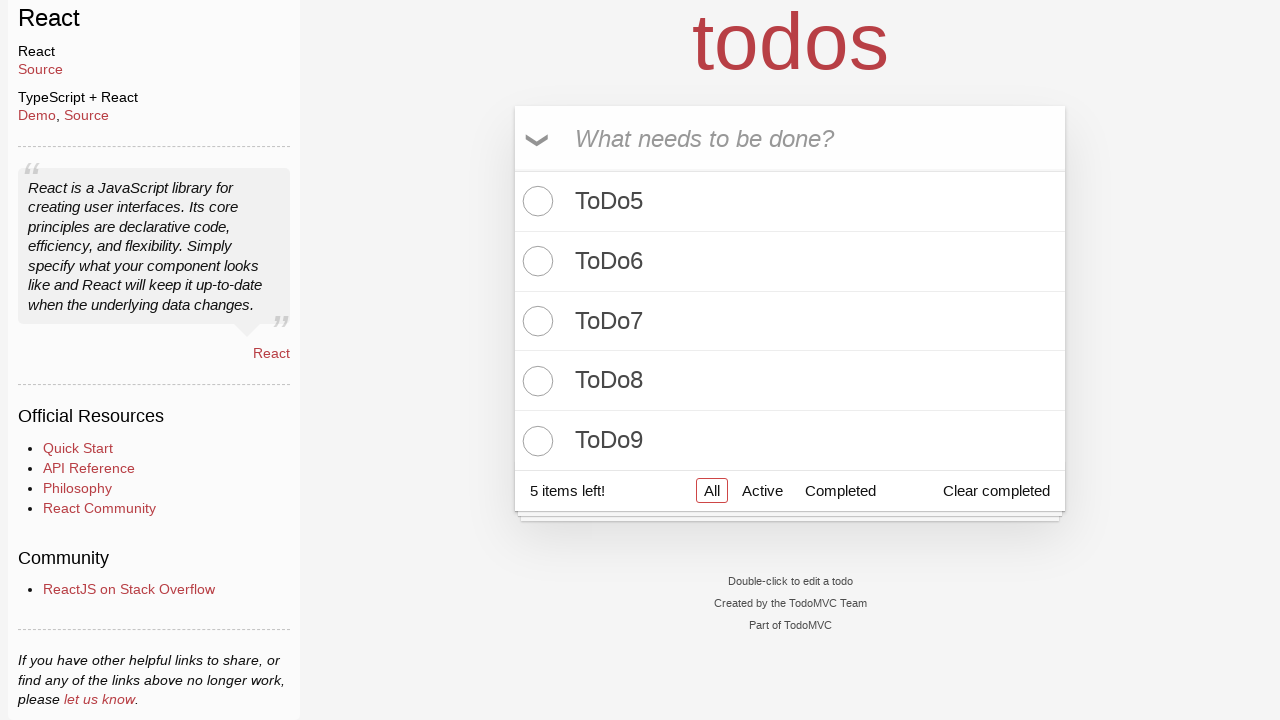

Verified that 5 items are left after clearing completed todos
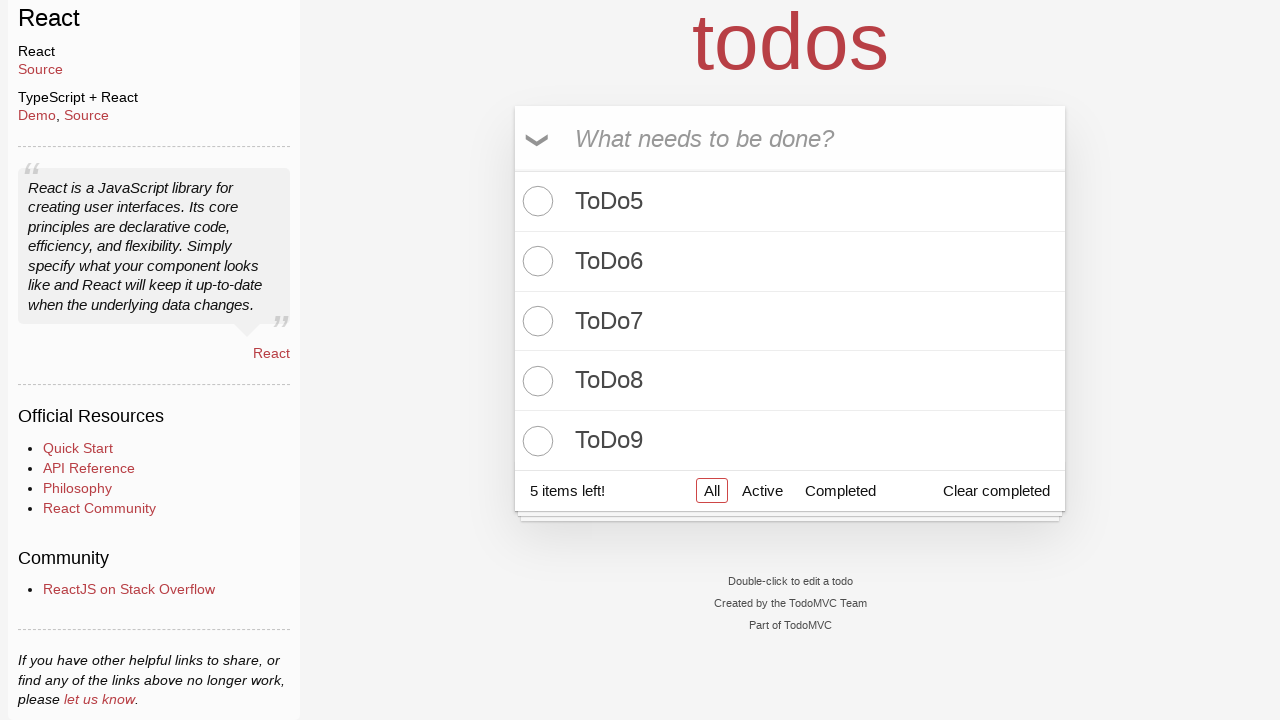

Verified that 5 todo items remain in the list (completed todos removed)
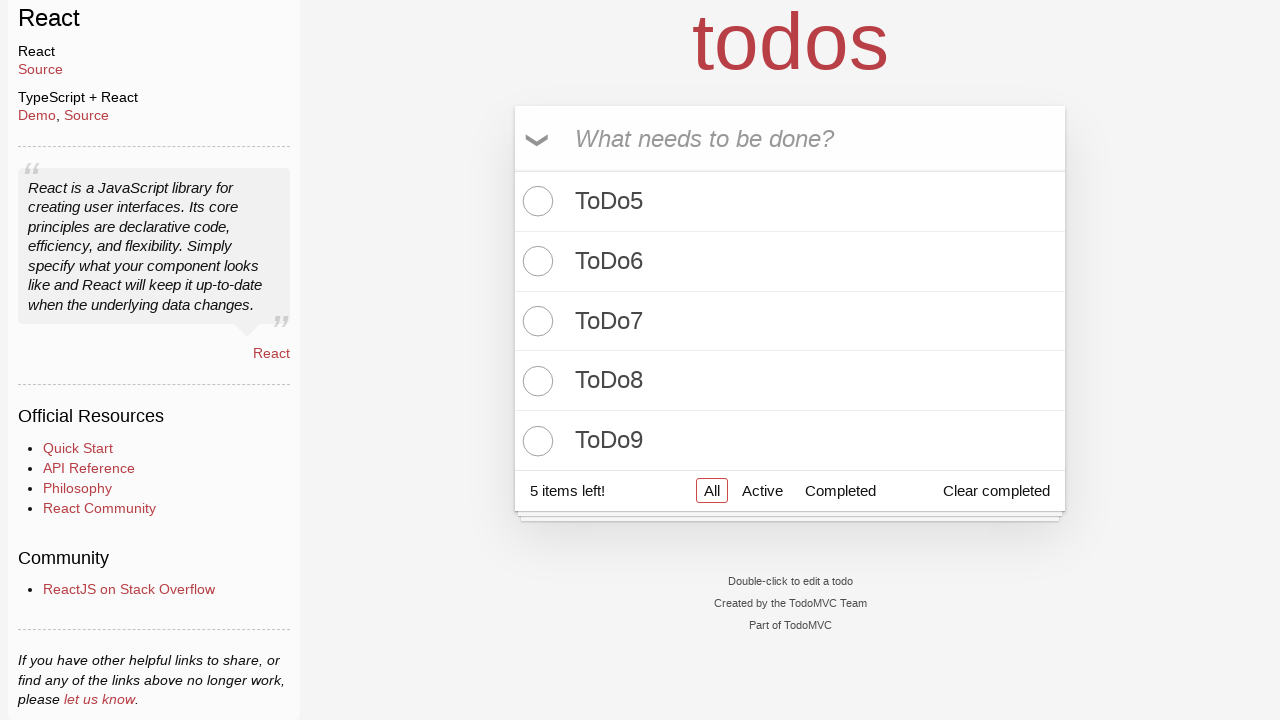

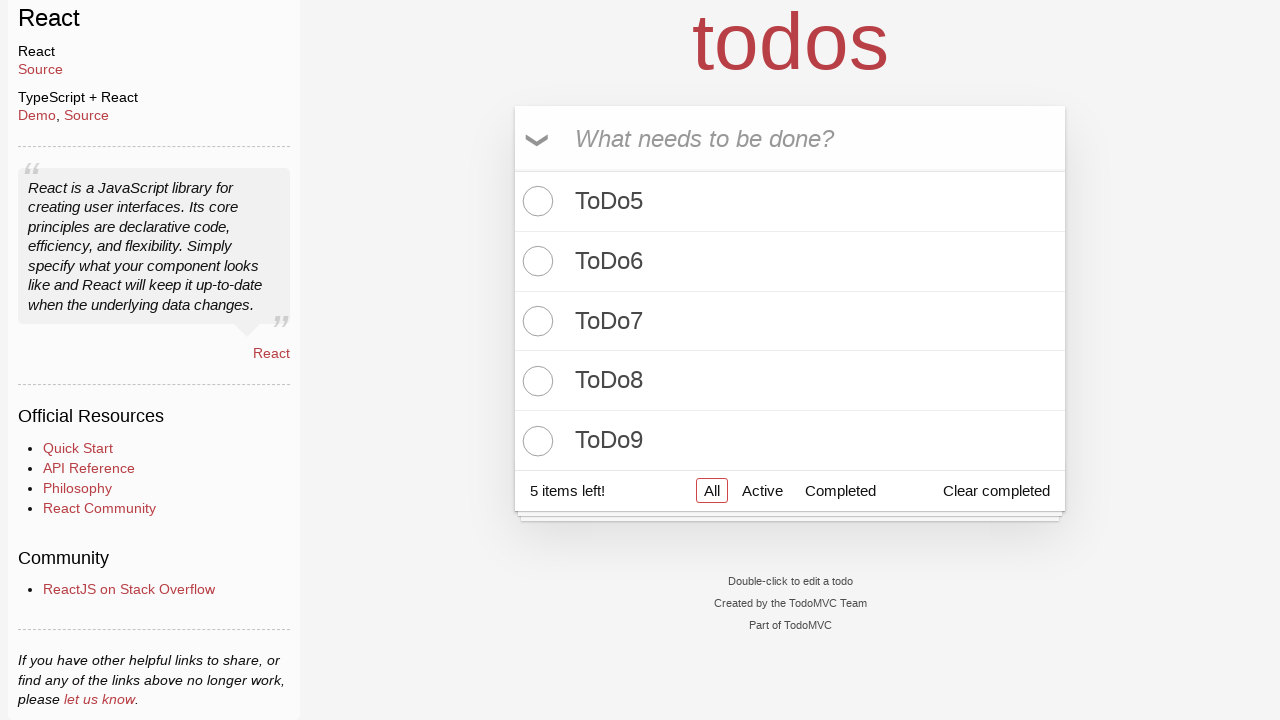